Tests dynamic dropdown selection for flight booking form by selecting origin and destination stations, entering country in autocomplete field, and toggling a checkbox

Starting URL: https://rahulshettyacademy.com/dropdownsPractise/

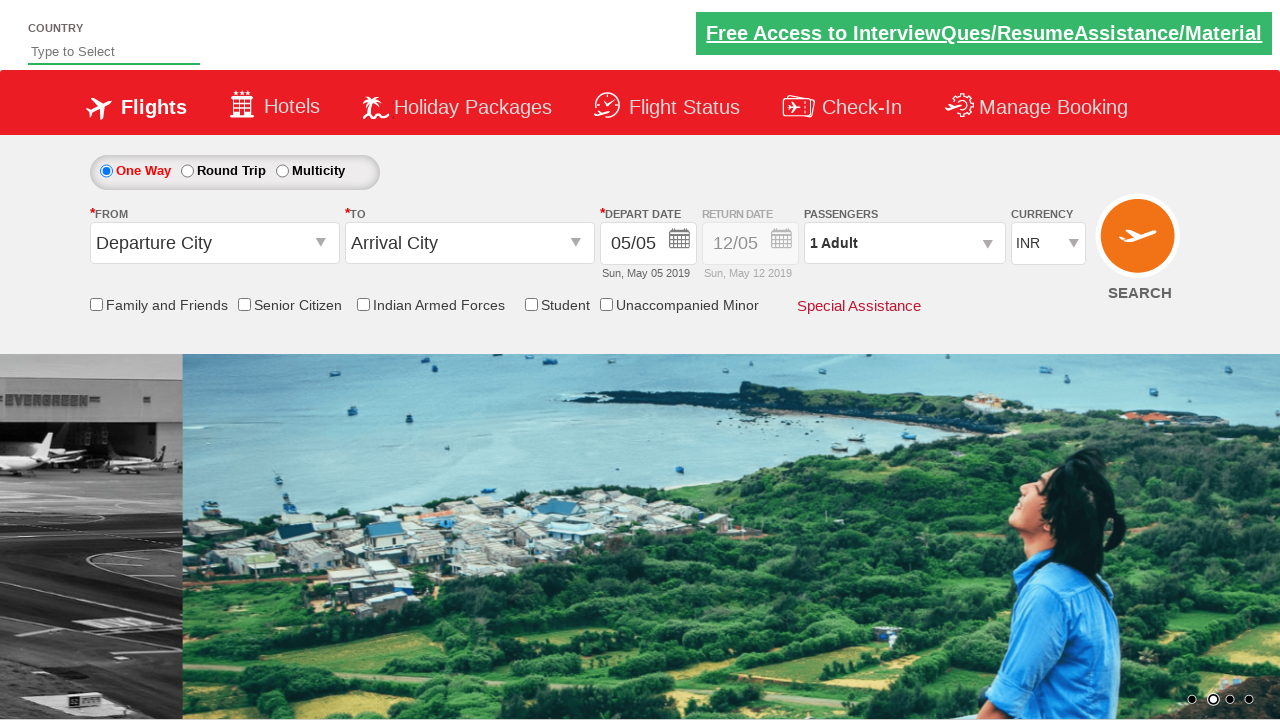

Clicked on origin station input field at (214, 243) on input#ctl00_mainContent_ddl_originStation1_CTXT
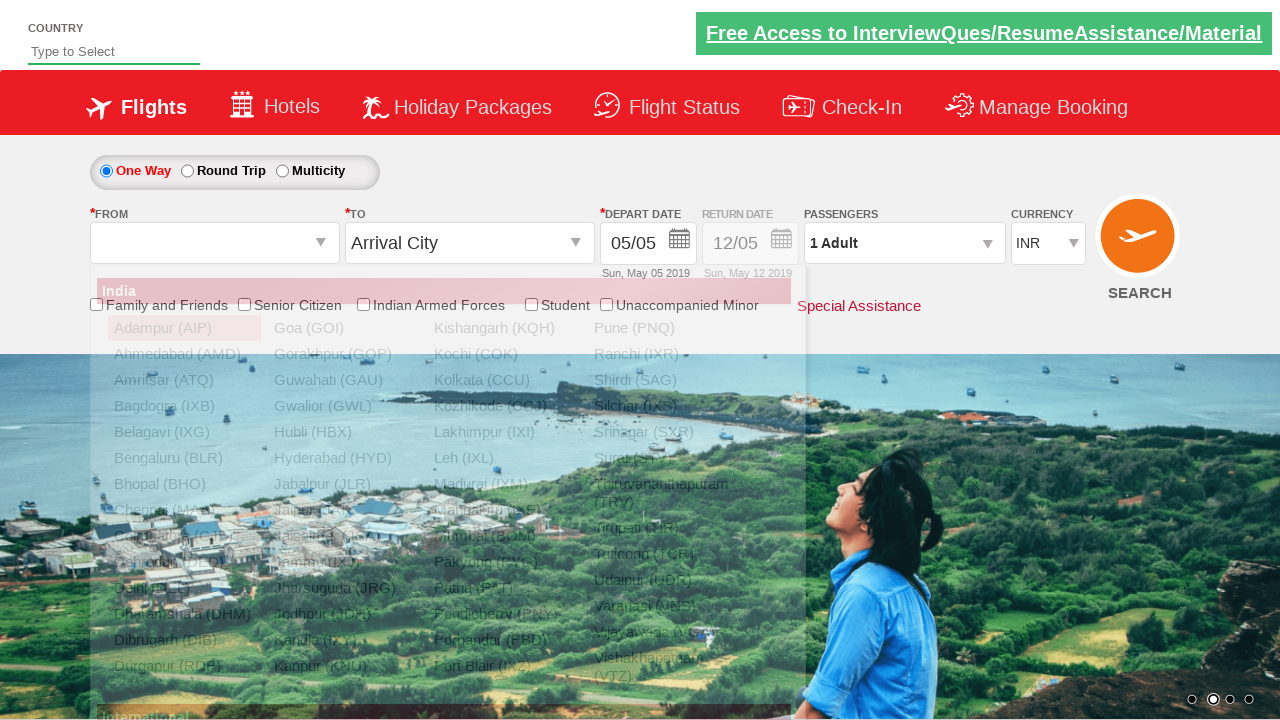

Waited 2 seconds for origin dropdown to appear
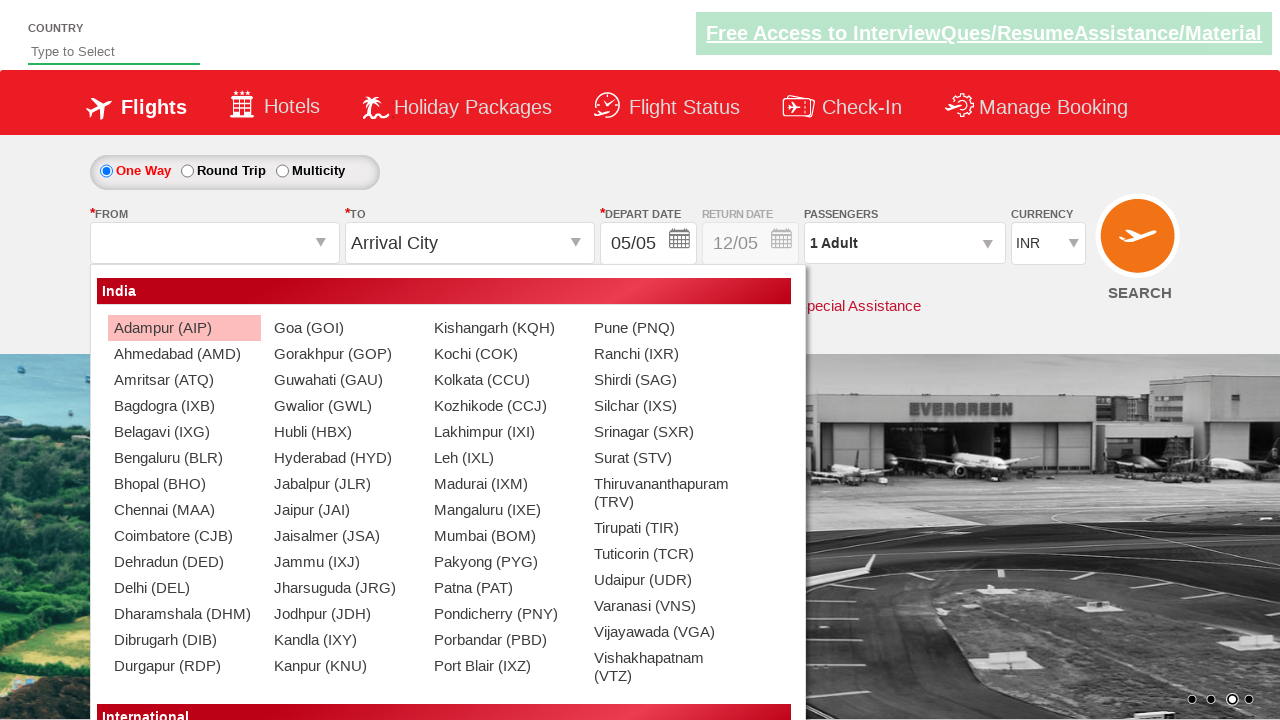

Selected ATQ as origin station at (184, 380) on a[value='ATQ']
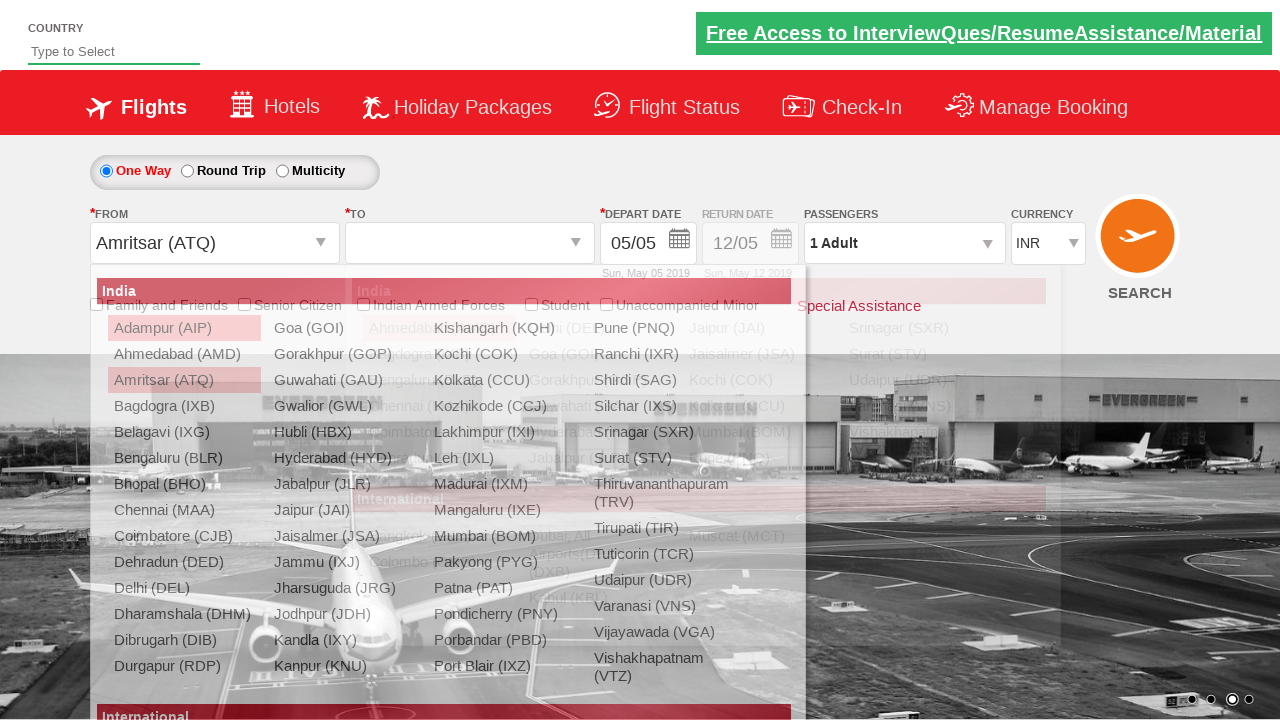

Waited 2 seconds for destination dropdown to appear
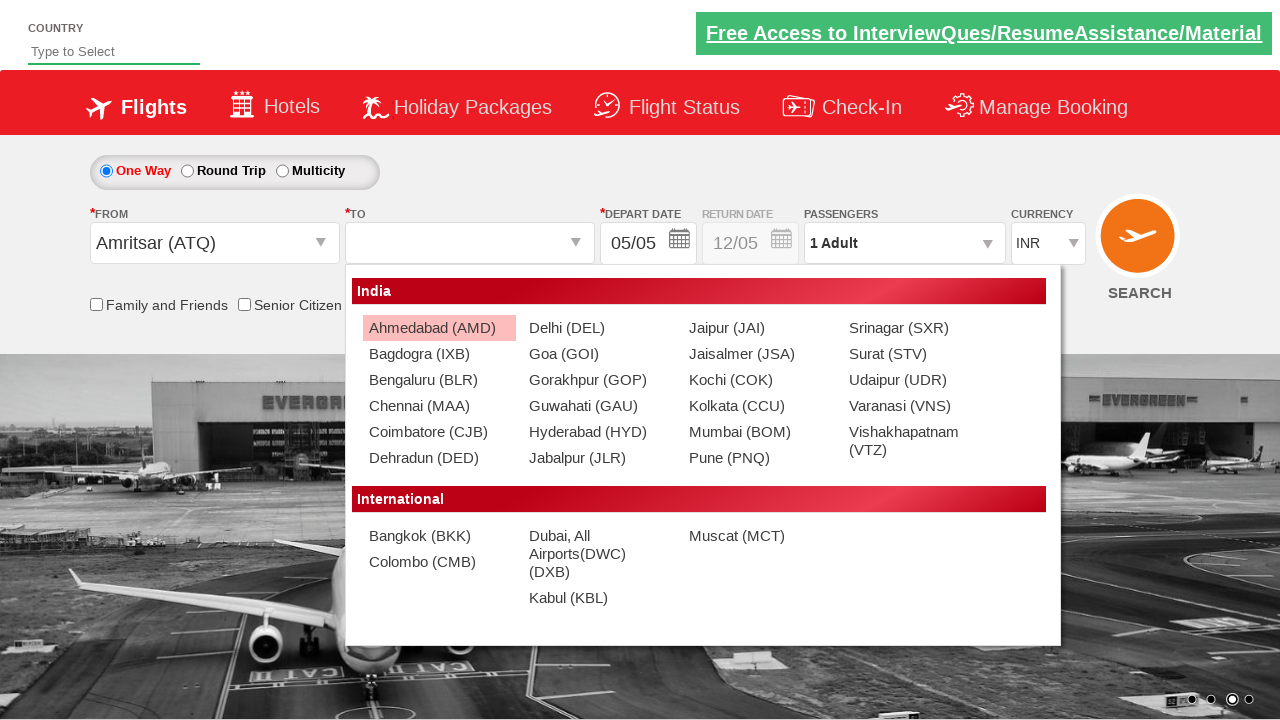

Selected BLR as destination station at (439, 380) on div#glsctl00_mainContent_ddl_destinationStation1_CTNR a[value='BLR']
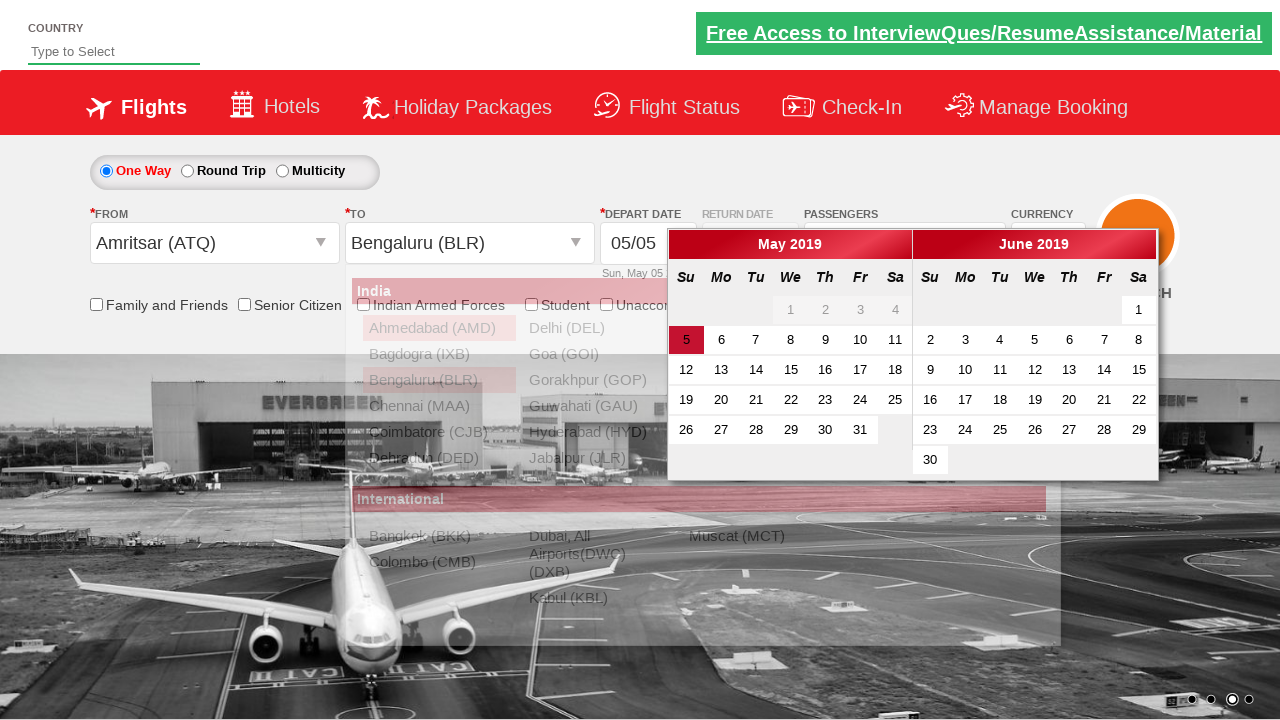

Waited 2 seconds before autosuggest interaction
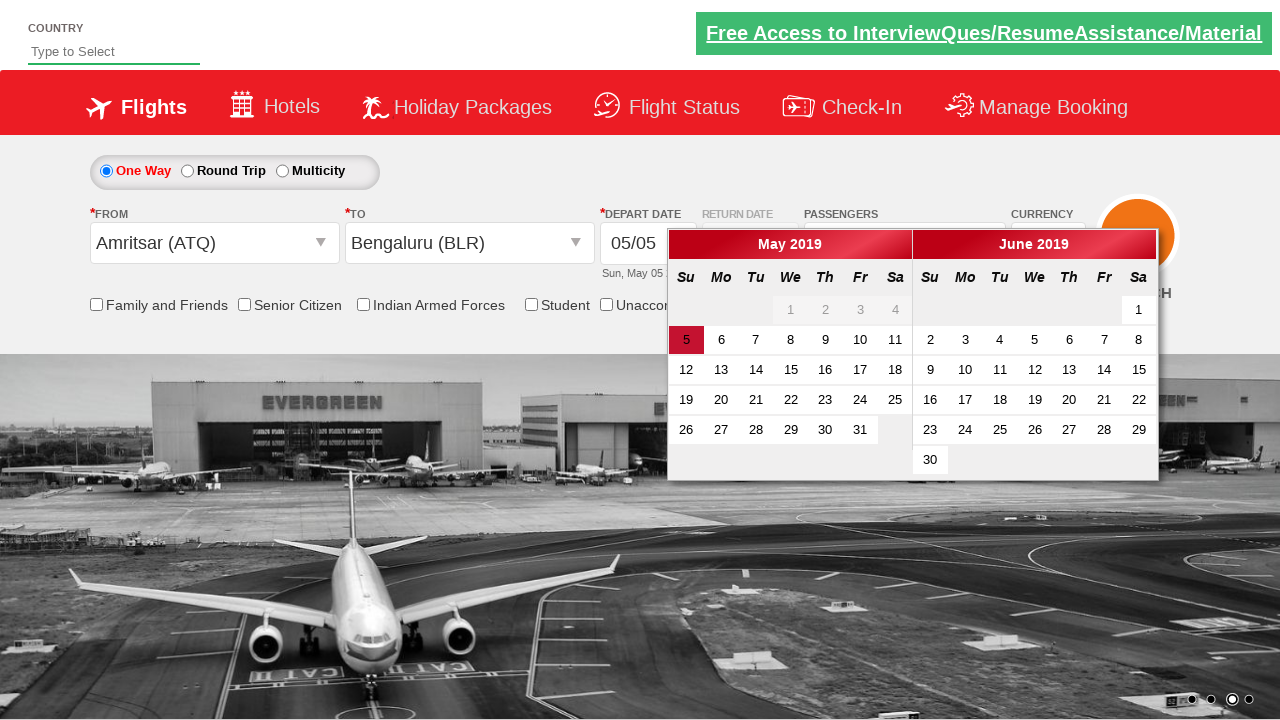

Typed 'ind' in autosuggest field on #autosuggest
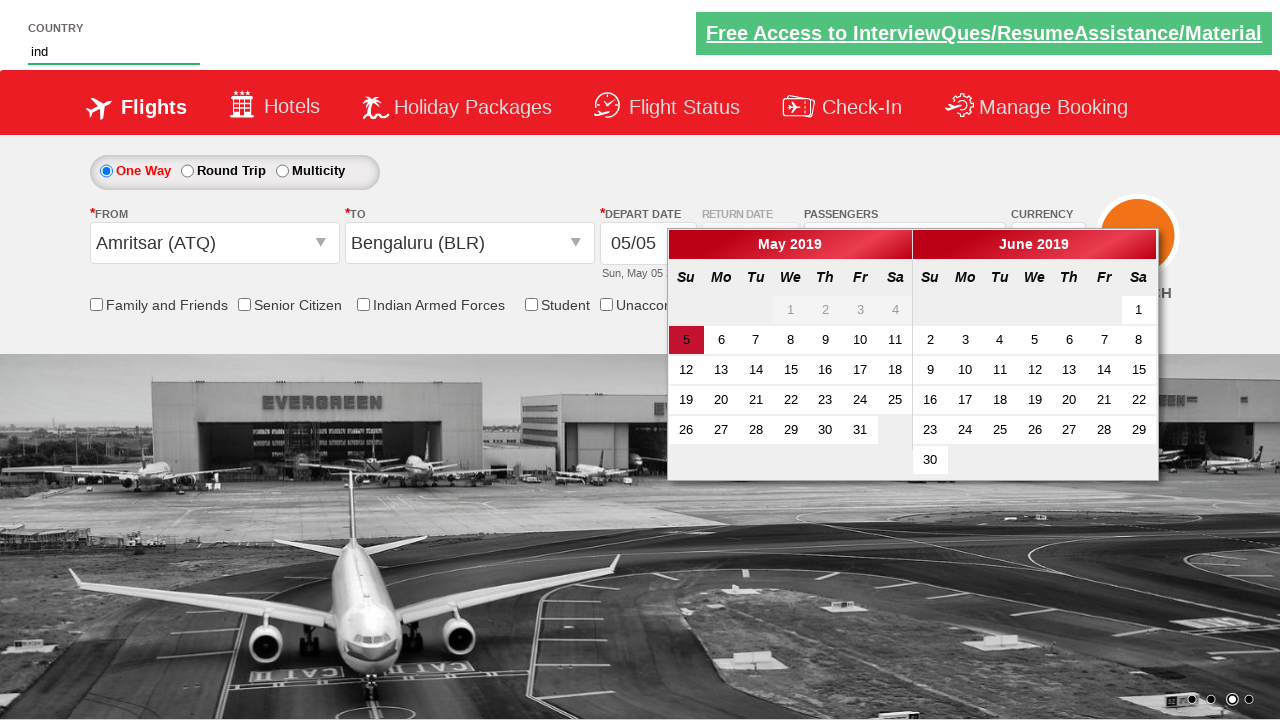

Waited 2 seconds for autosuggest dropdown options to load
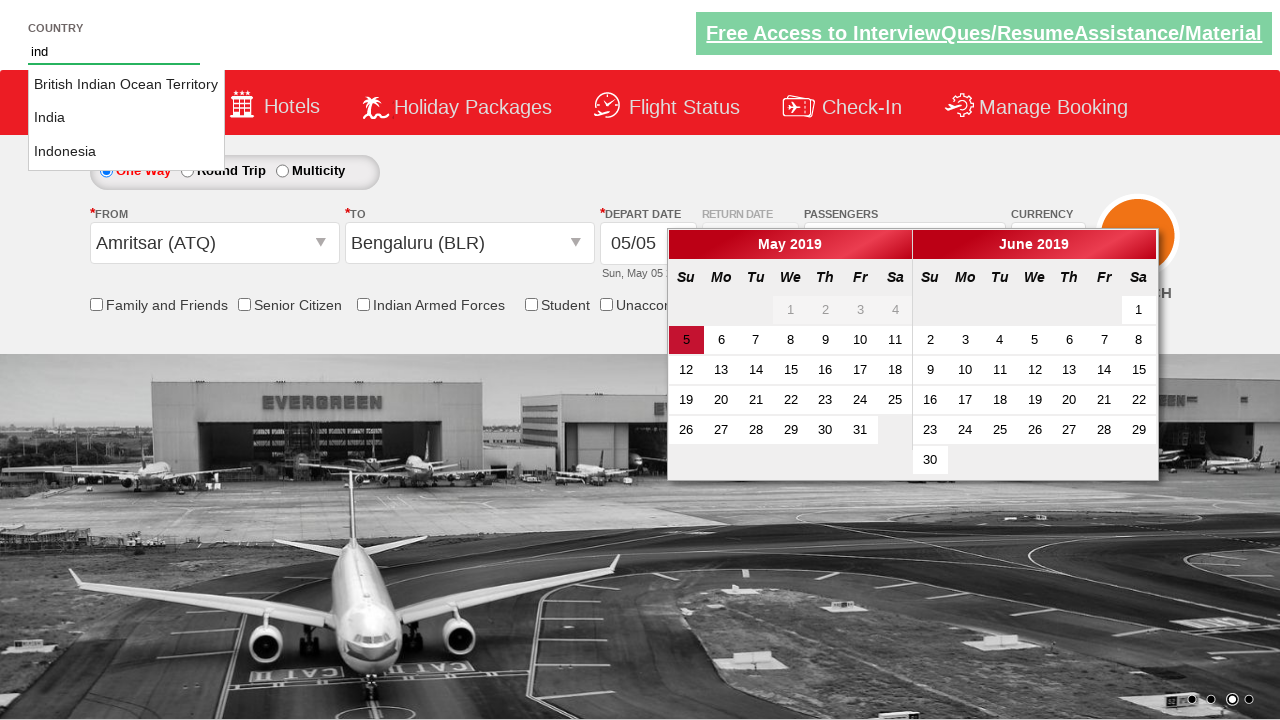

Selected 'India' from autosuggest dropdown options at (126, 118) on ul#ui-id-1 li >> nth=1
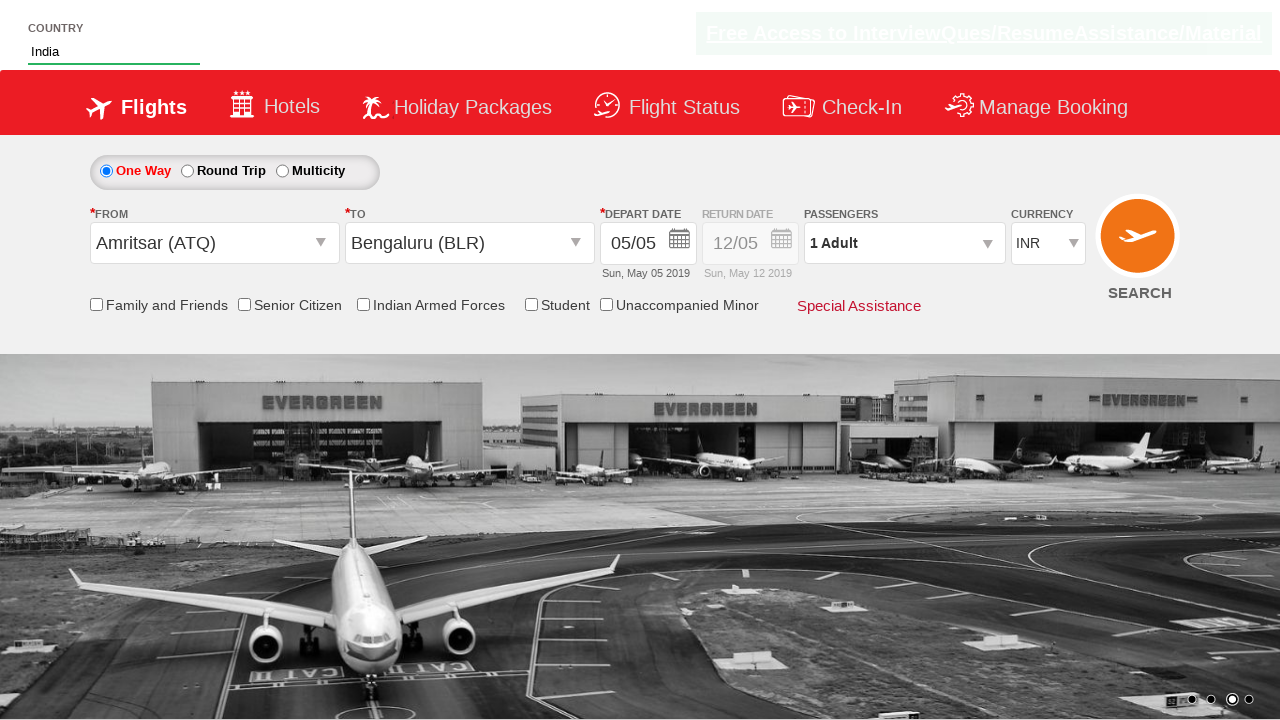

Waited 1 second before checkbox interaction
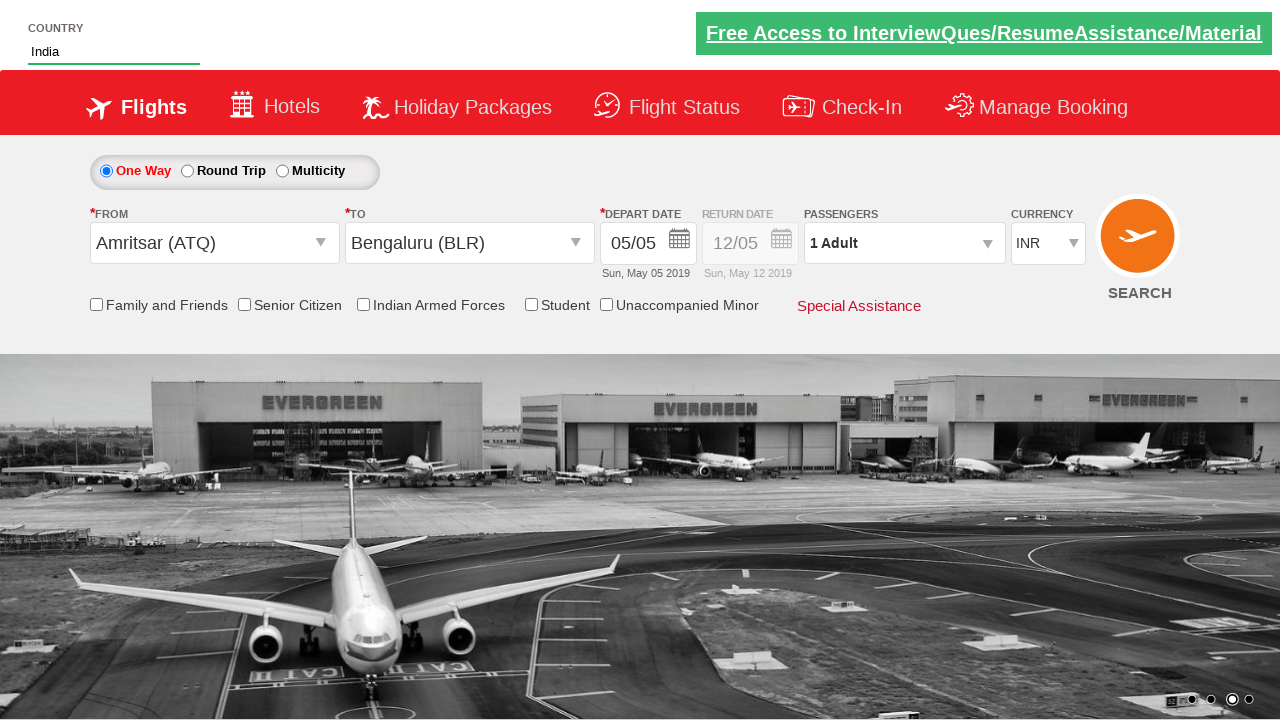

Toggled friends and family checkbox at (96, 304) on input#ctl00_mainContent_chk_friendsandfamily
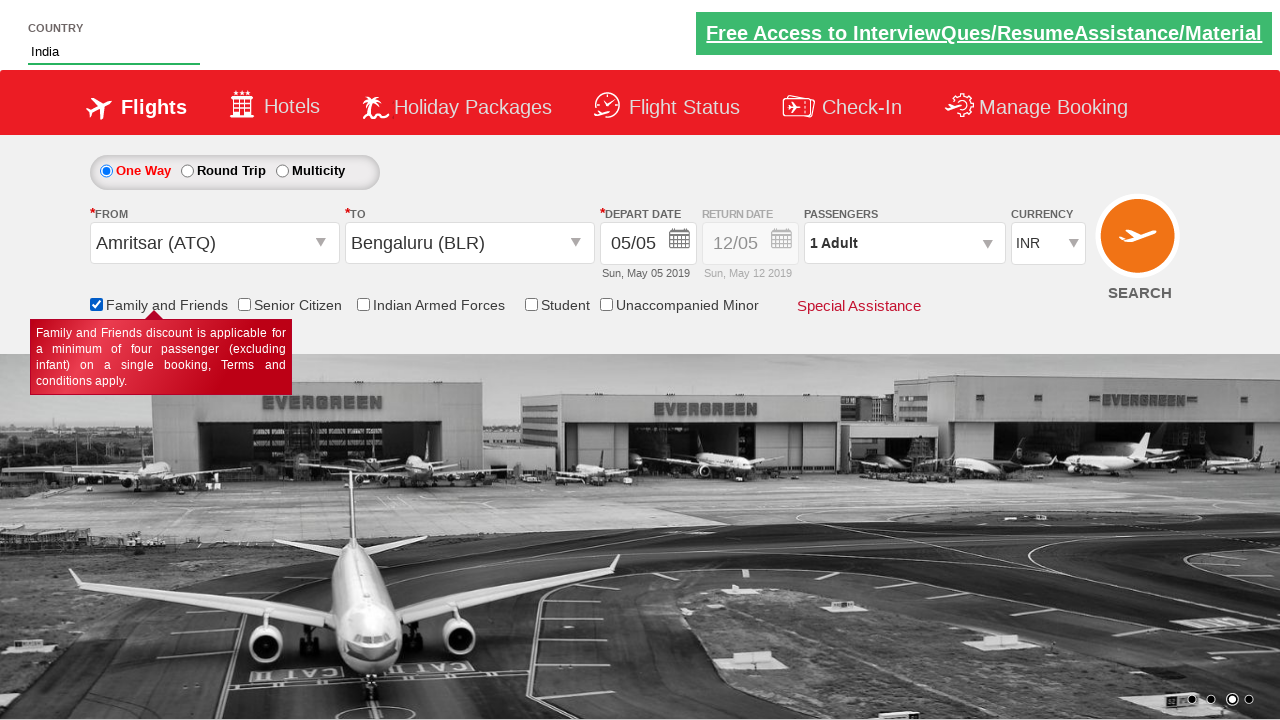

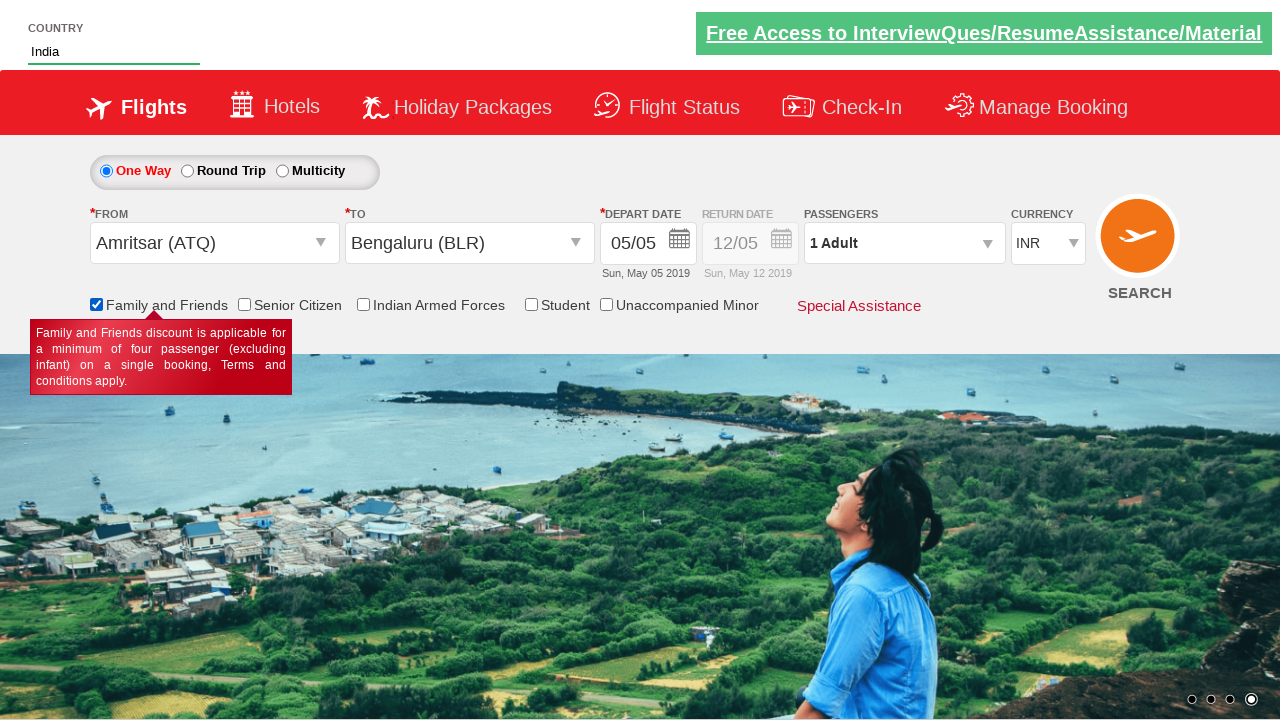